Tests handling of a simple alert by clicking the alert button, reading alert text, and accepting the alert

Starting URL: https://demoqa.com/alerts

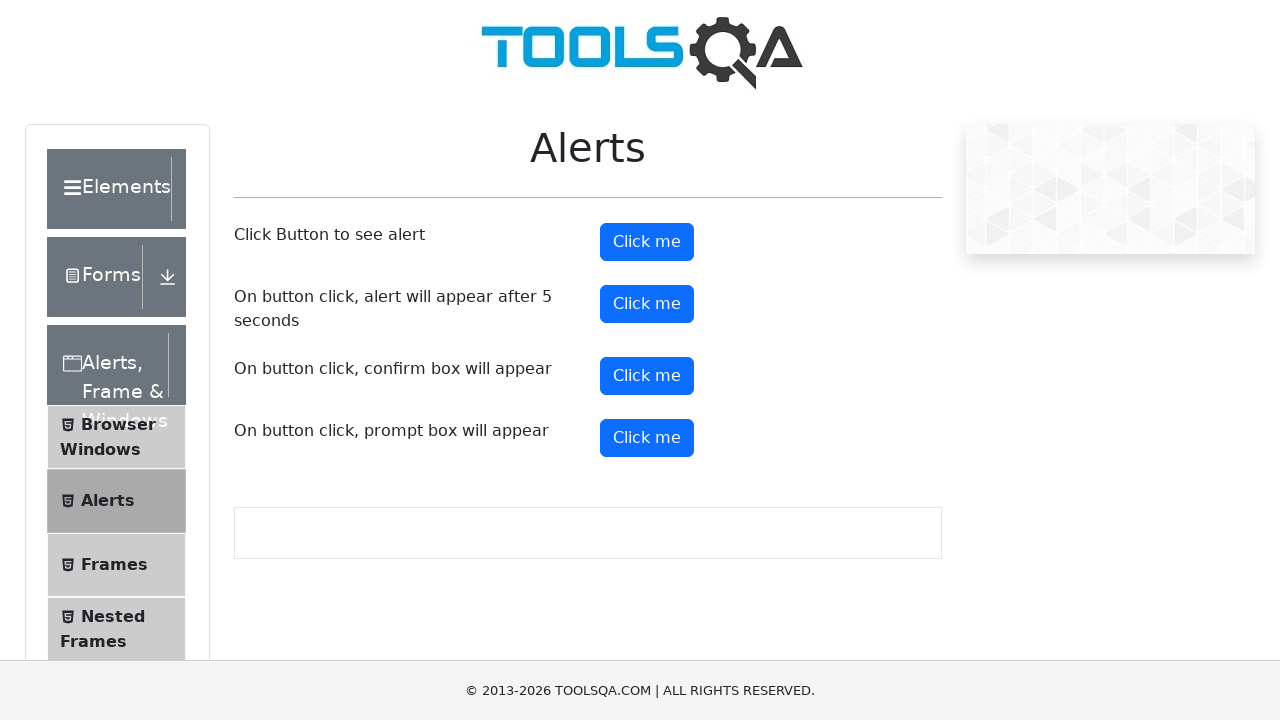

Clicked alert button to trigger simple alert at (647, 242) on button#alertButton
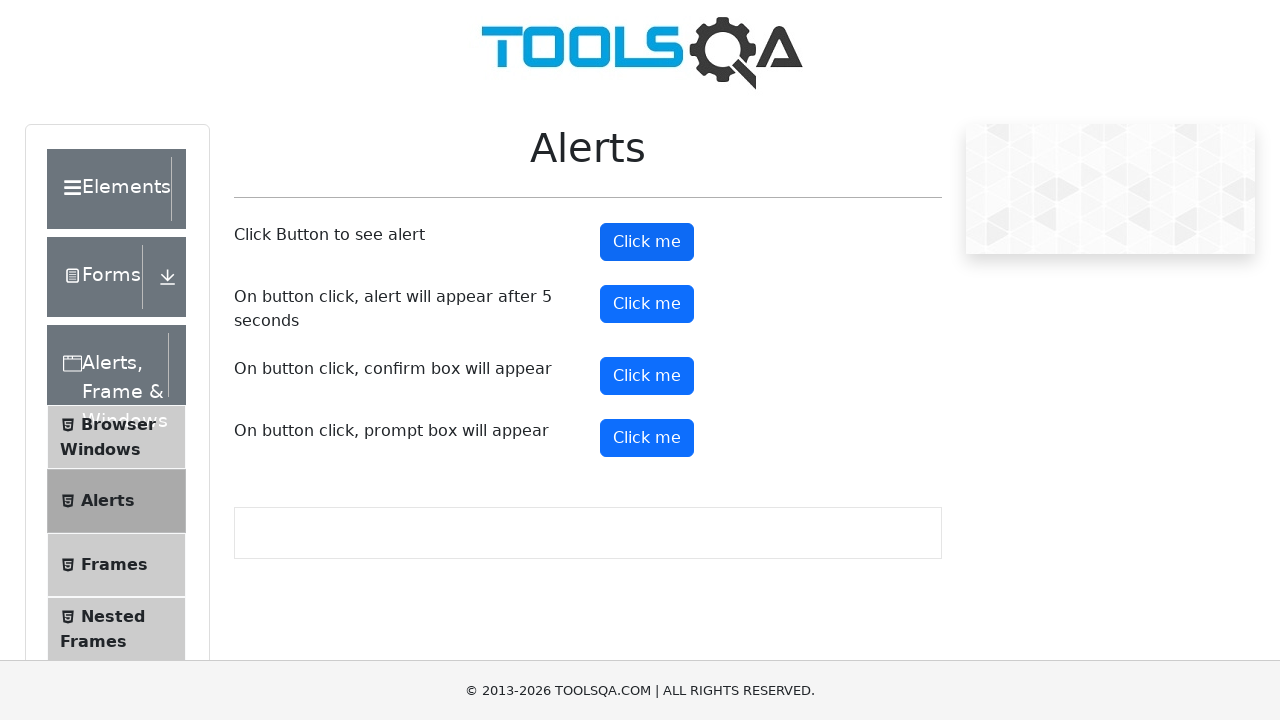

Registered dialog handler to accept alerts
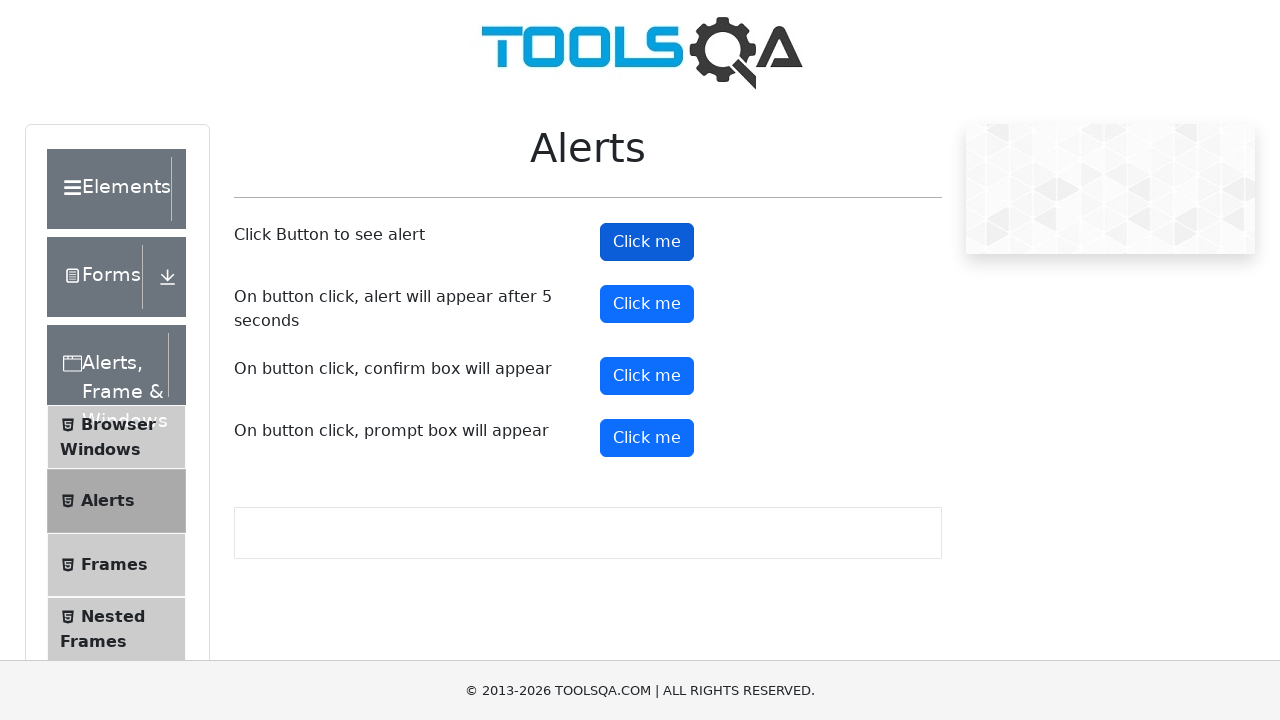

Clicked alert button and accepted the dialog at (647, 242) on button#alertButton
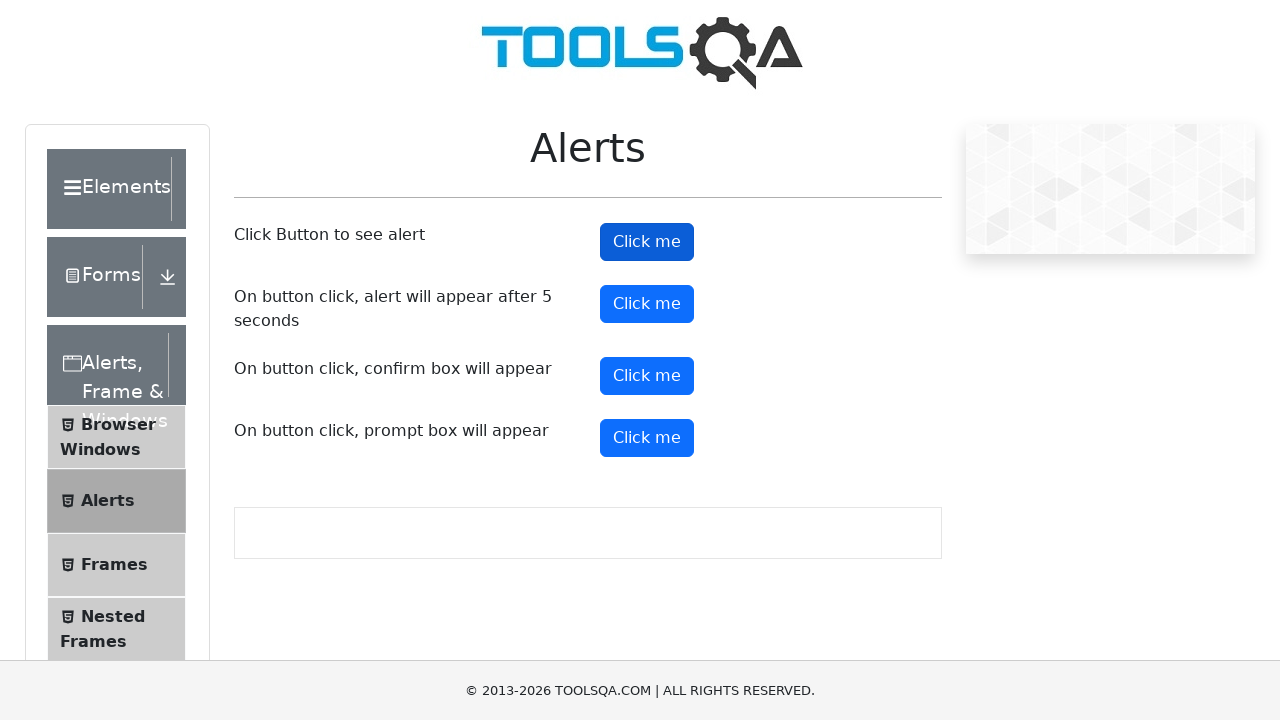

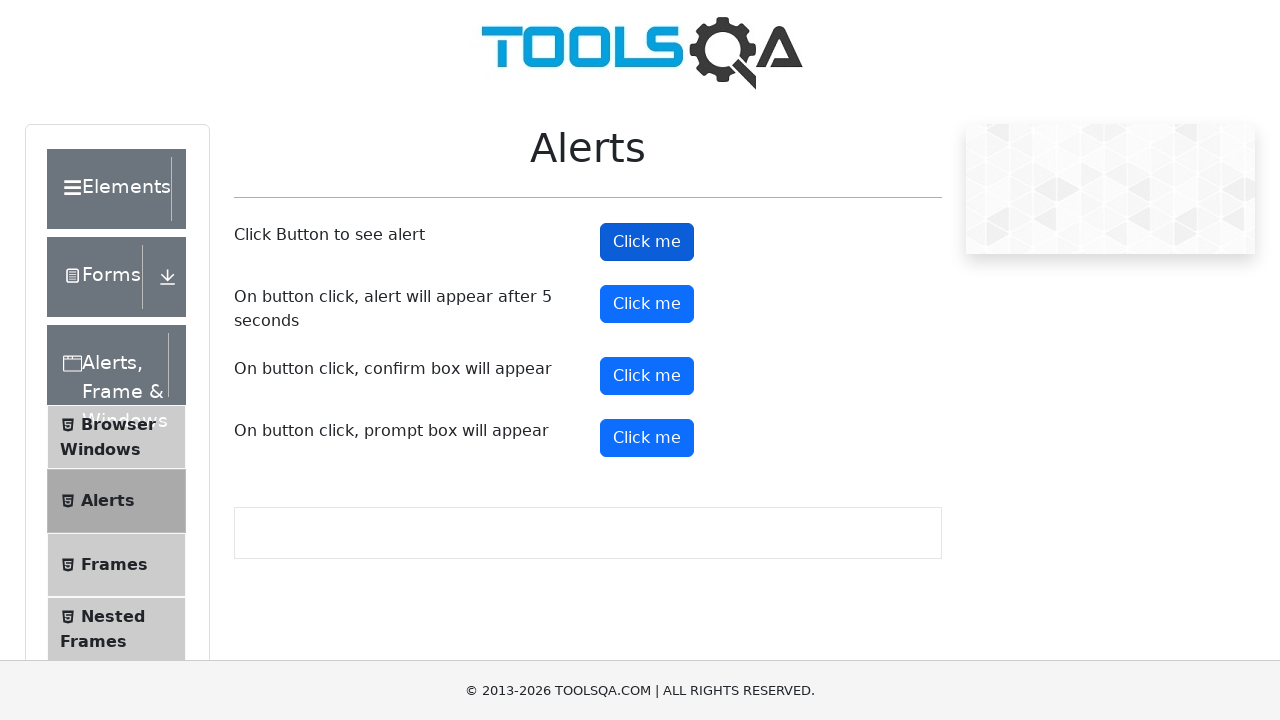